Demonstrates drag and drop functionality by dragging element 'box A' (draggable) and dropping it onto 'box B' (droppable).

Starting URL: https://crossbrowsertesting.github.io/drag-and-drop

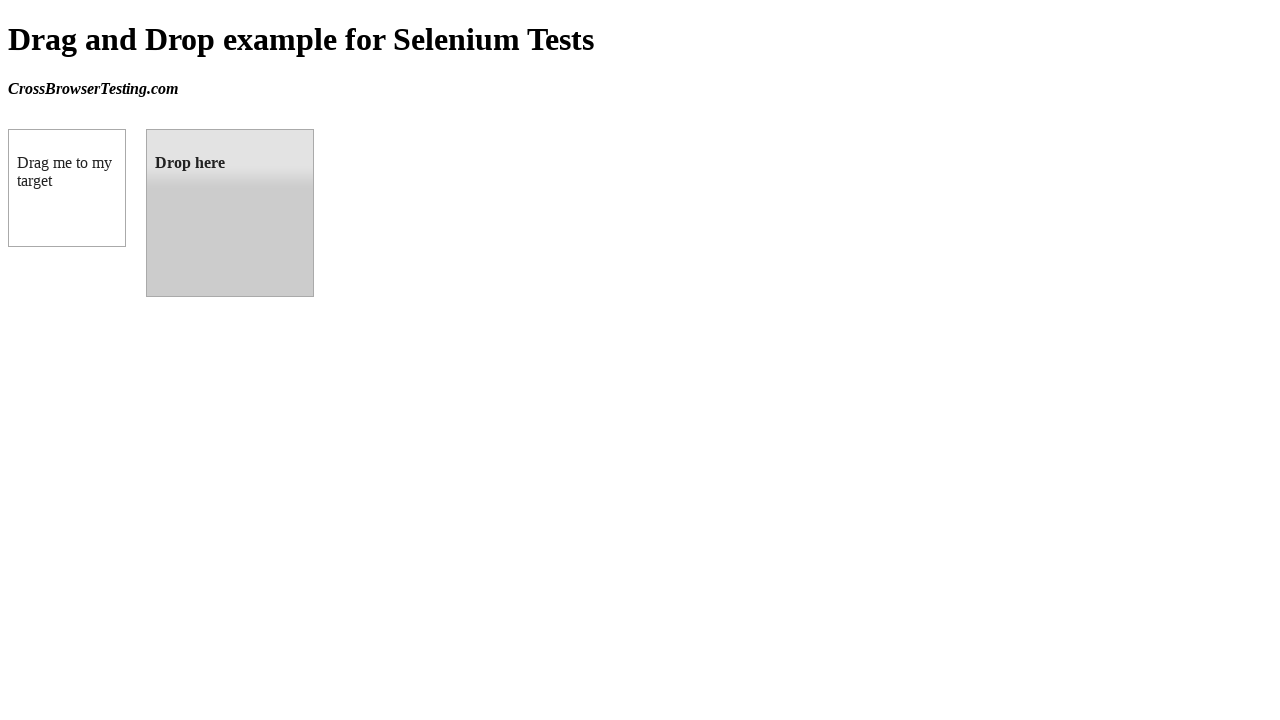

Waited for draggable element (box A) to be visible
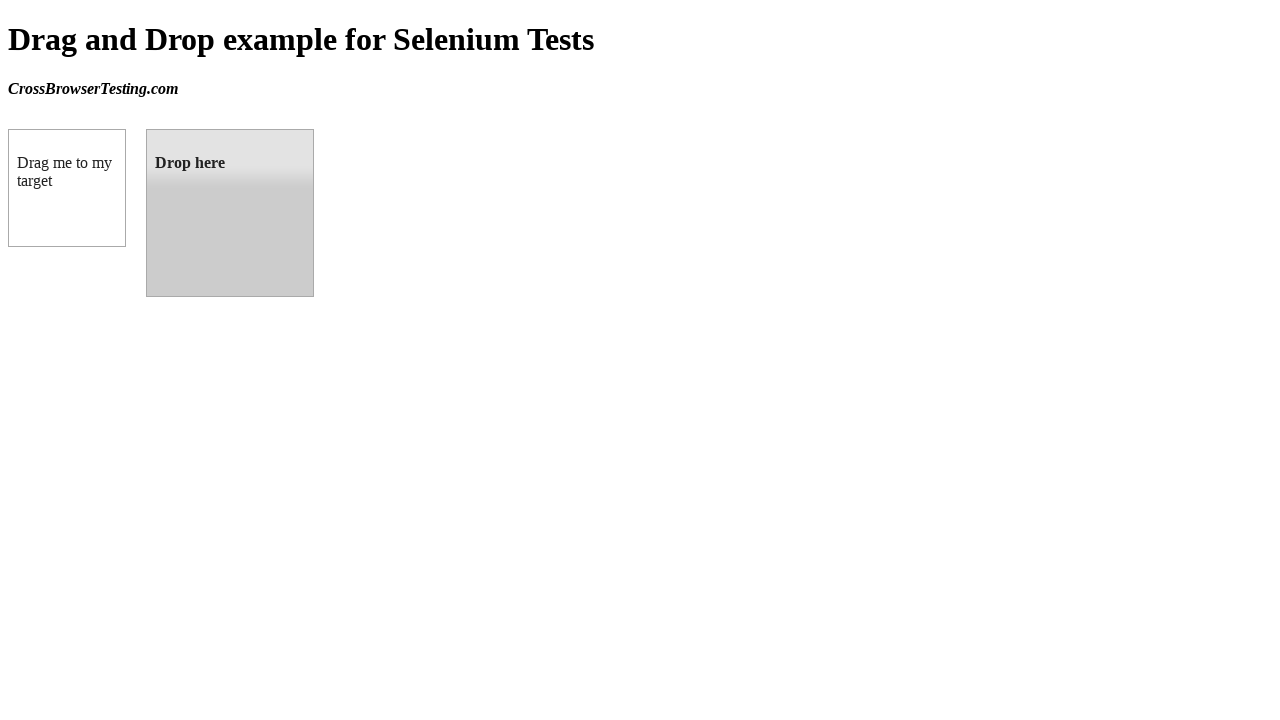

Waited for droppable element (box B) to be visible
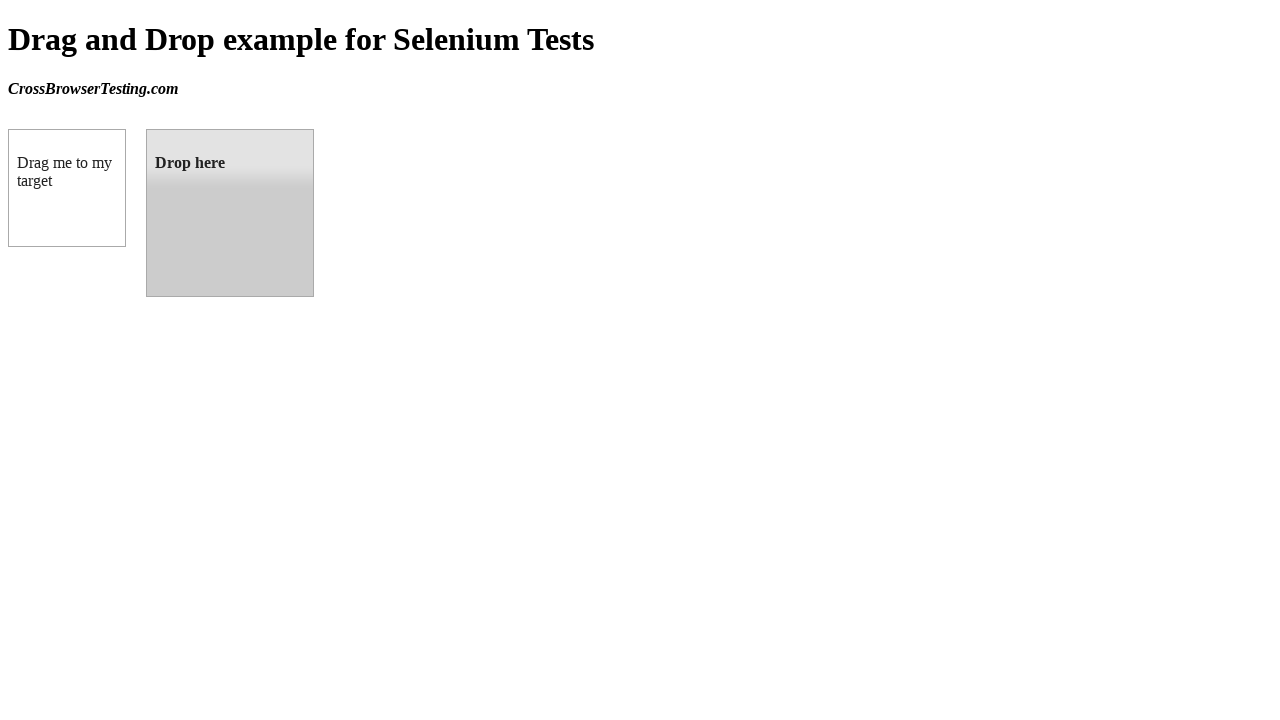

Located draggable element (box A)
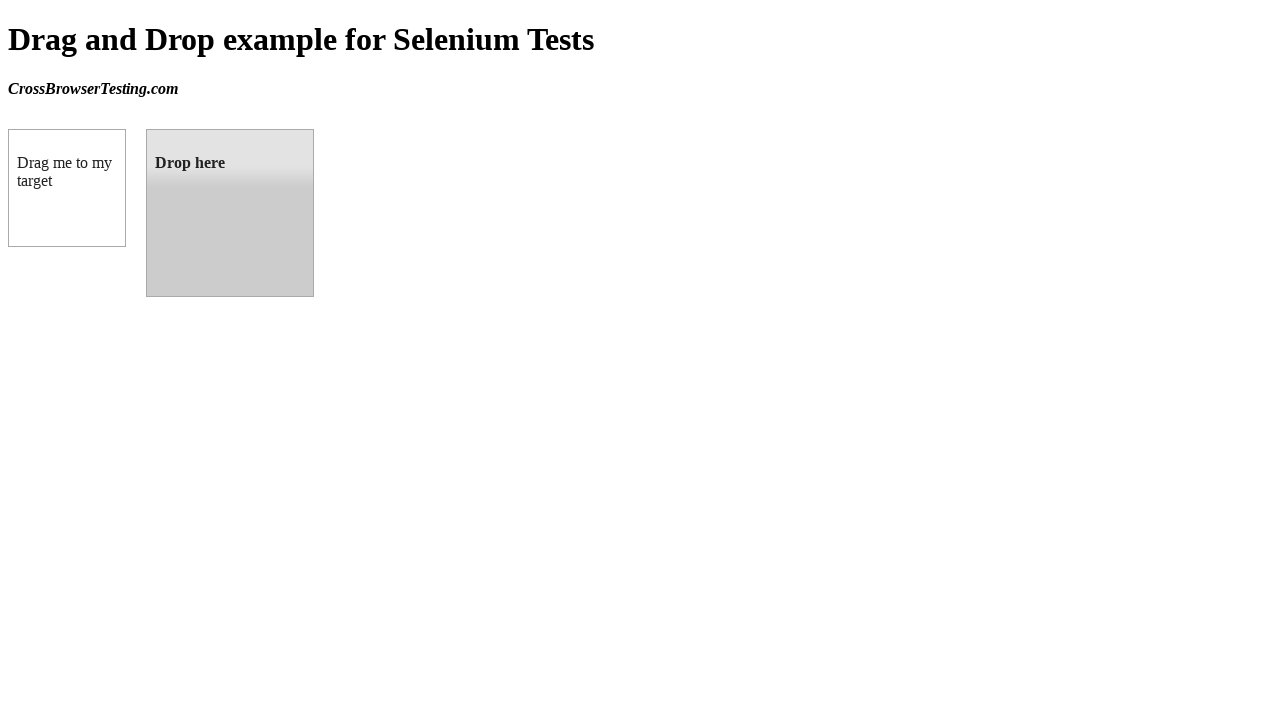

Located droppable element (box B)
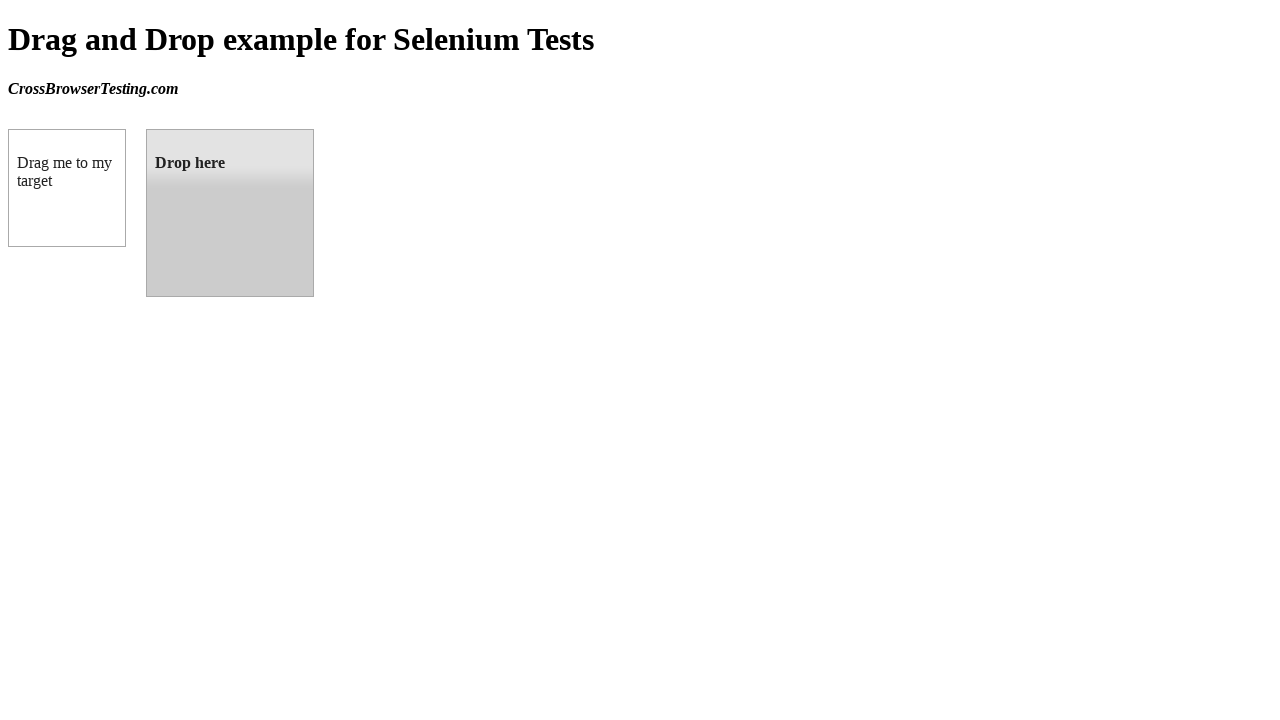

Dragged box A onto box B and completed drop at (230, 213)
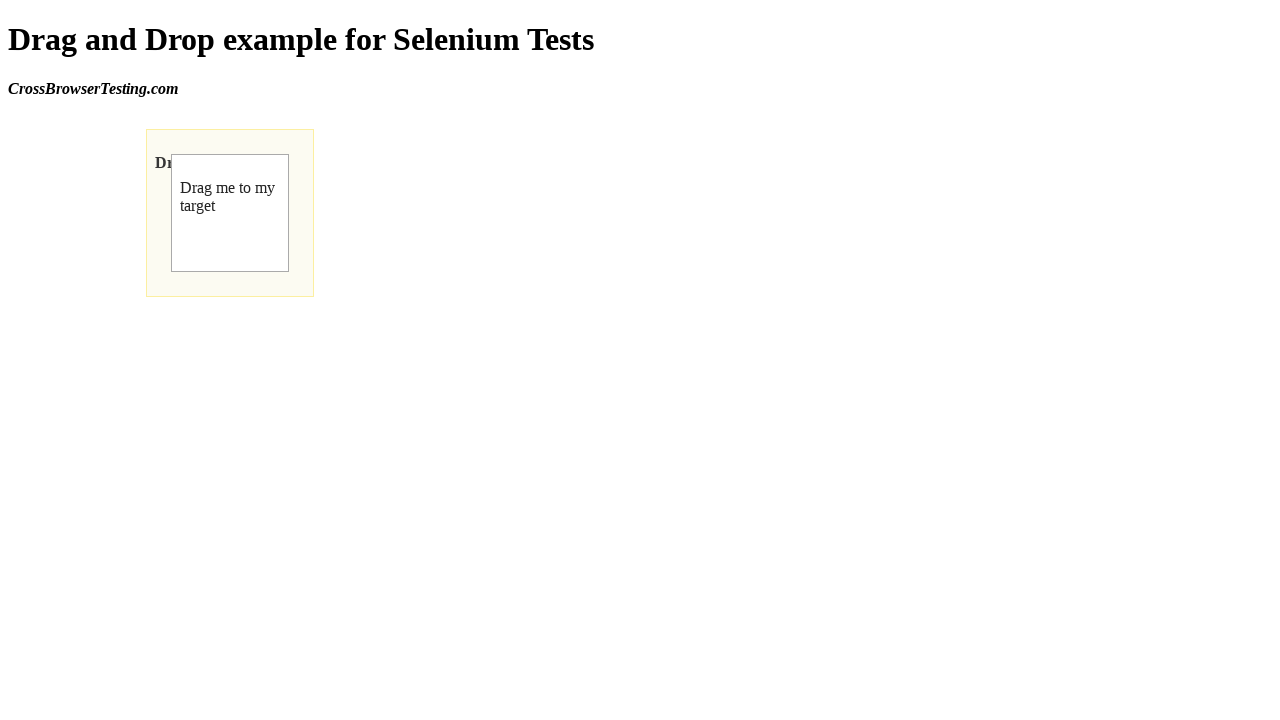

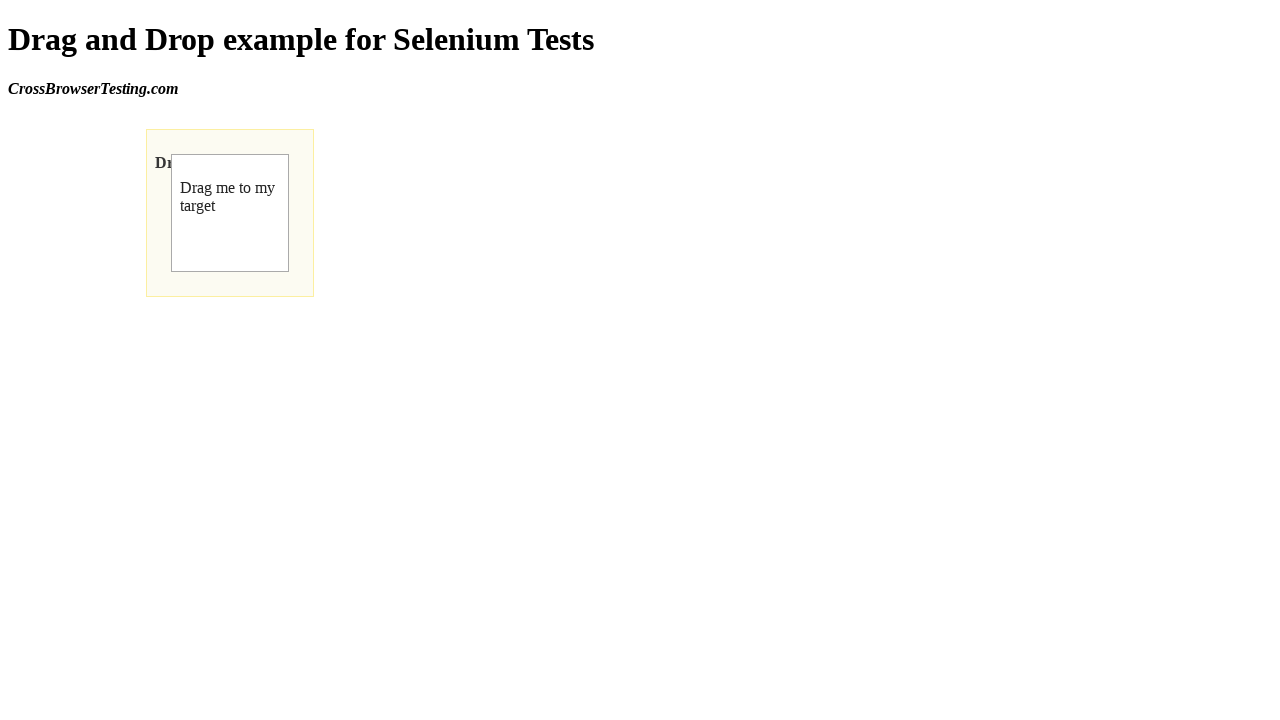